Tests regular click functionality on a dynamic button

Starting URL: https://demoqa.com/buttons

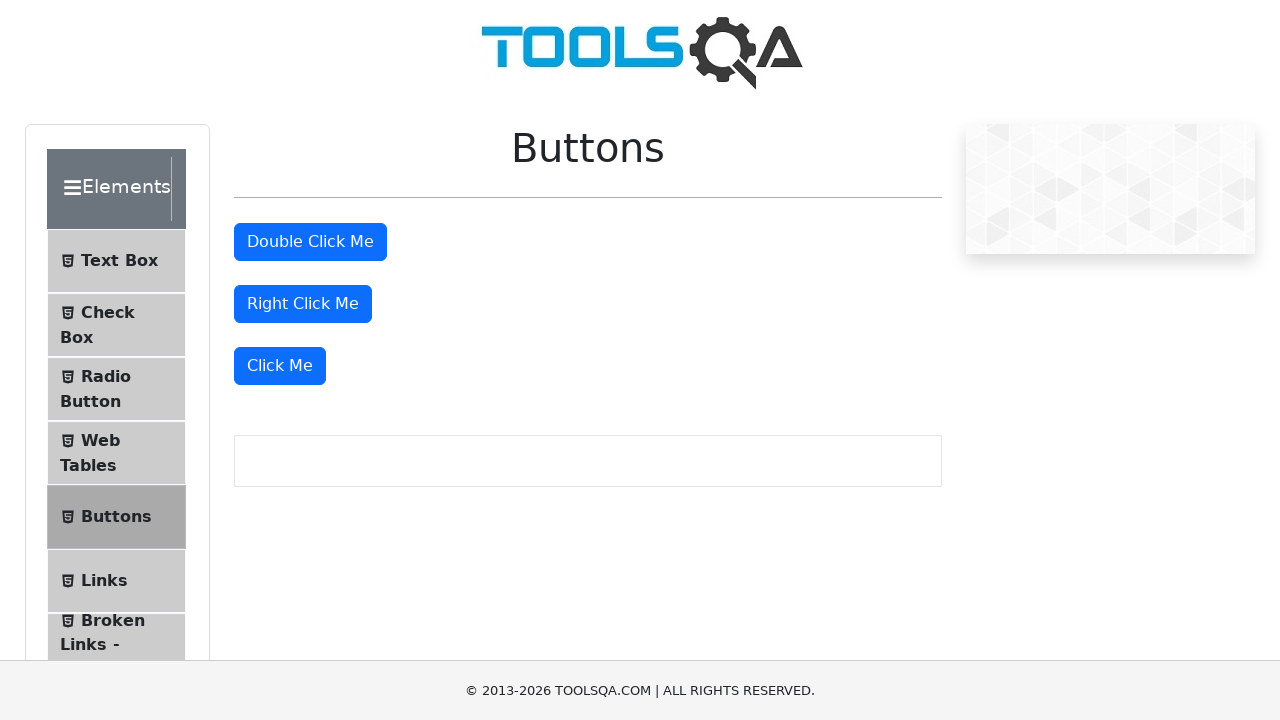

Navigated to DemoQA buttons test page
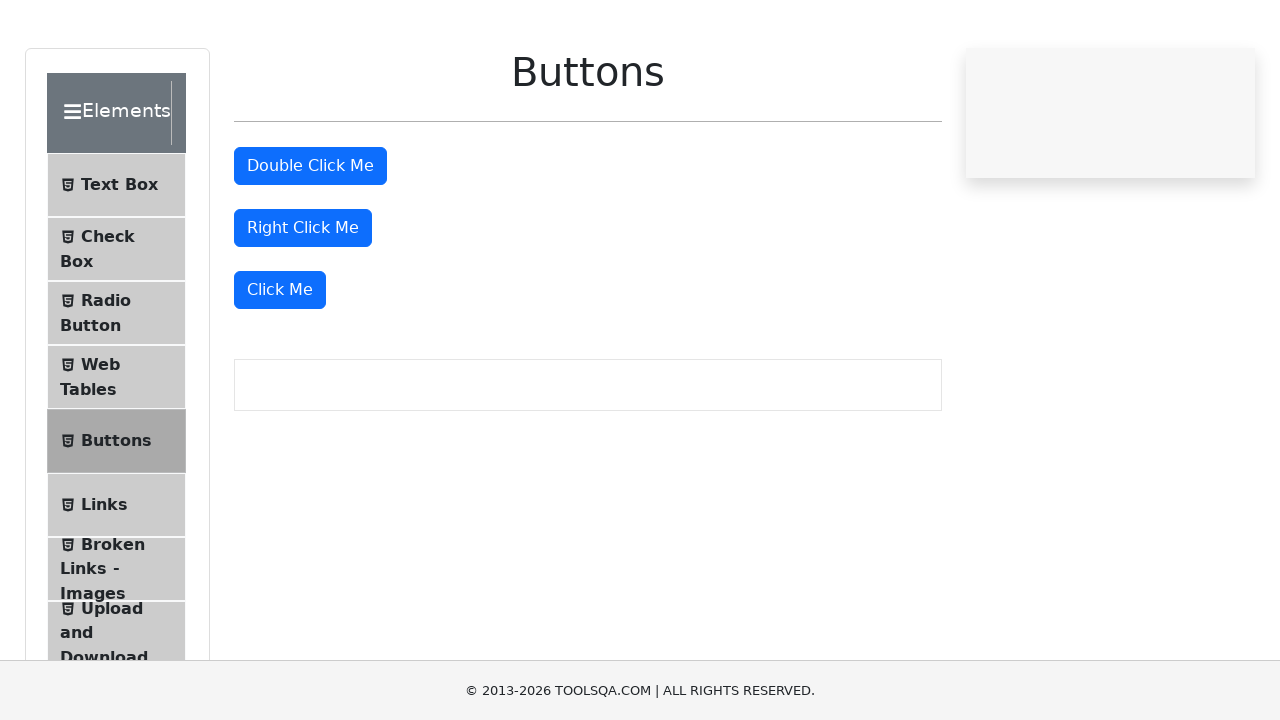

Clicked the dynamic 'Click Me' button at (280, 366) on xpath=//button[text()='Click Me']
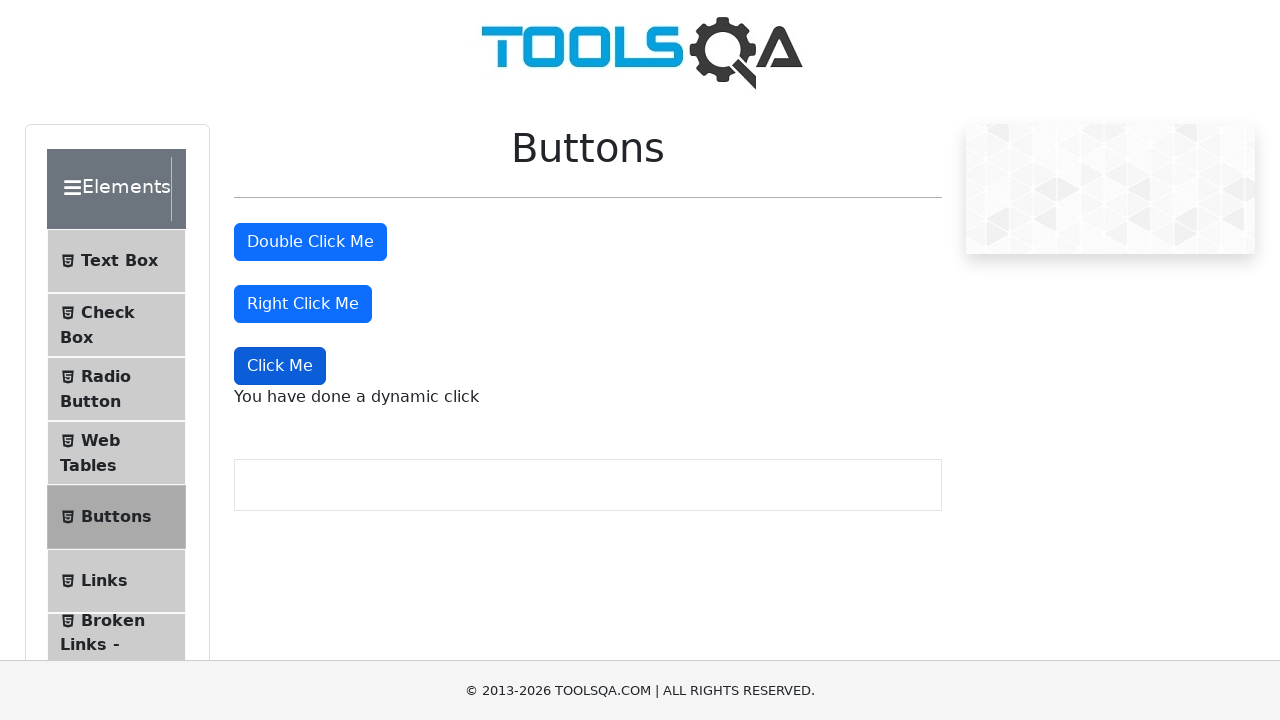

Dynamic click success message appeared and is visible
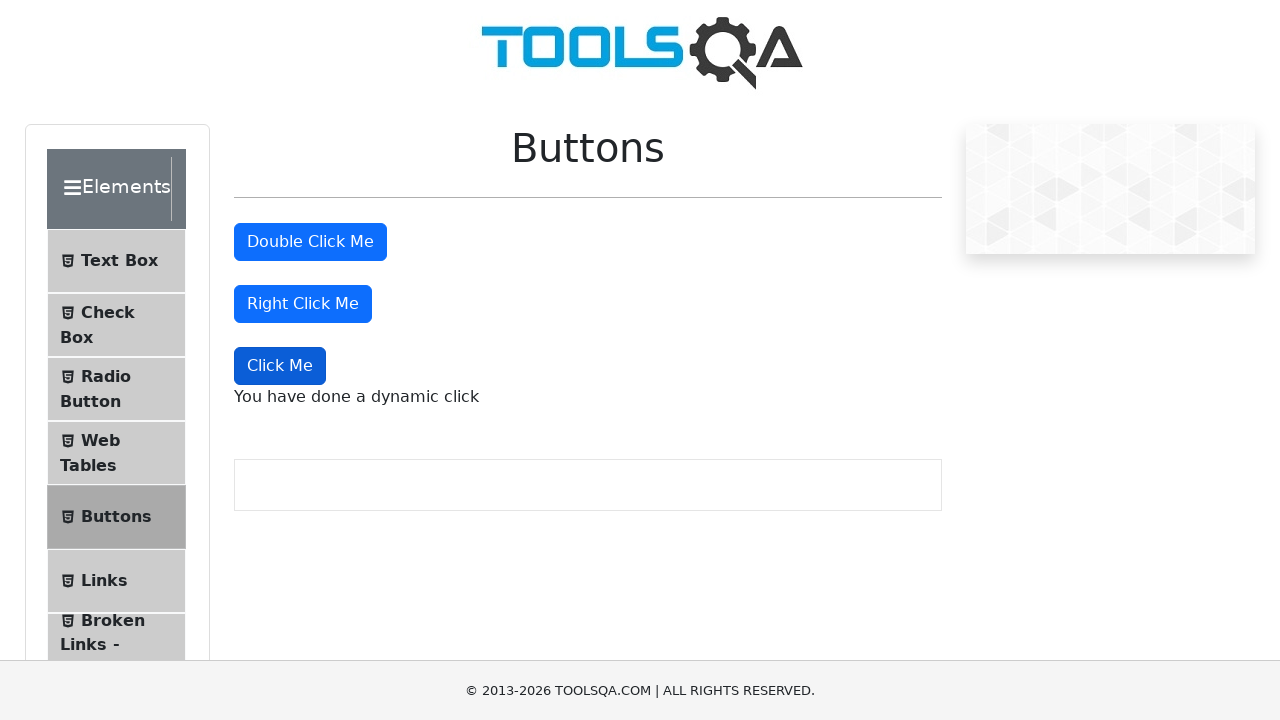

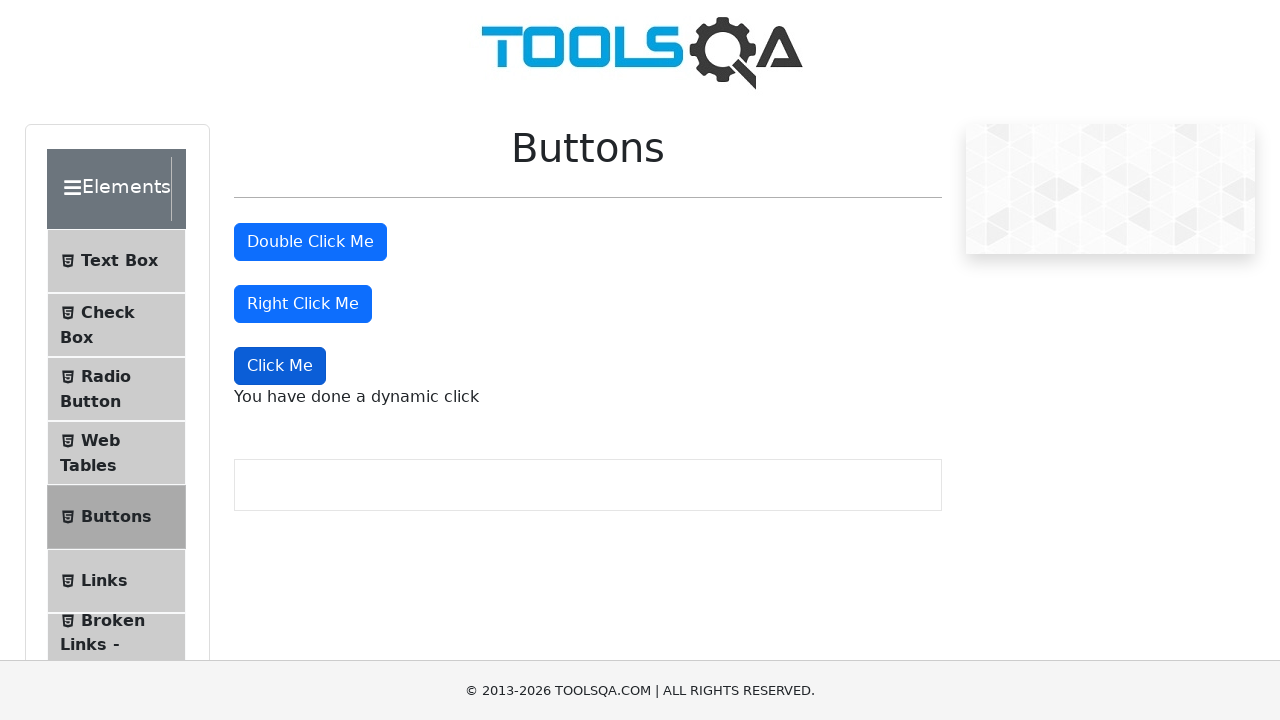